Tests dropdown selection functionality by selecting an option and verifying the selection

Starting URL: https://the-internet.herokuapp.com/dropdown

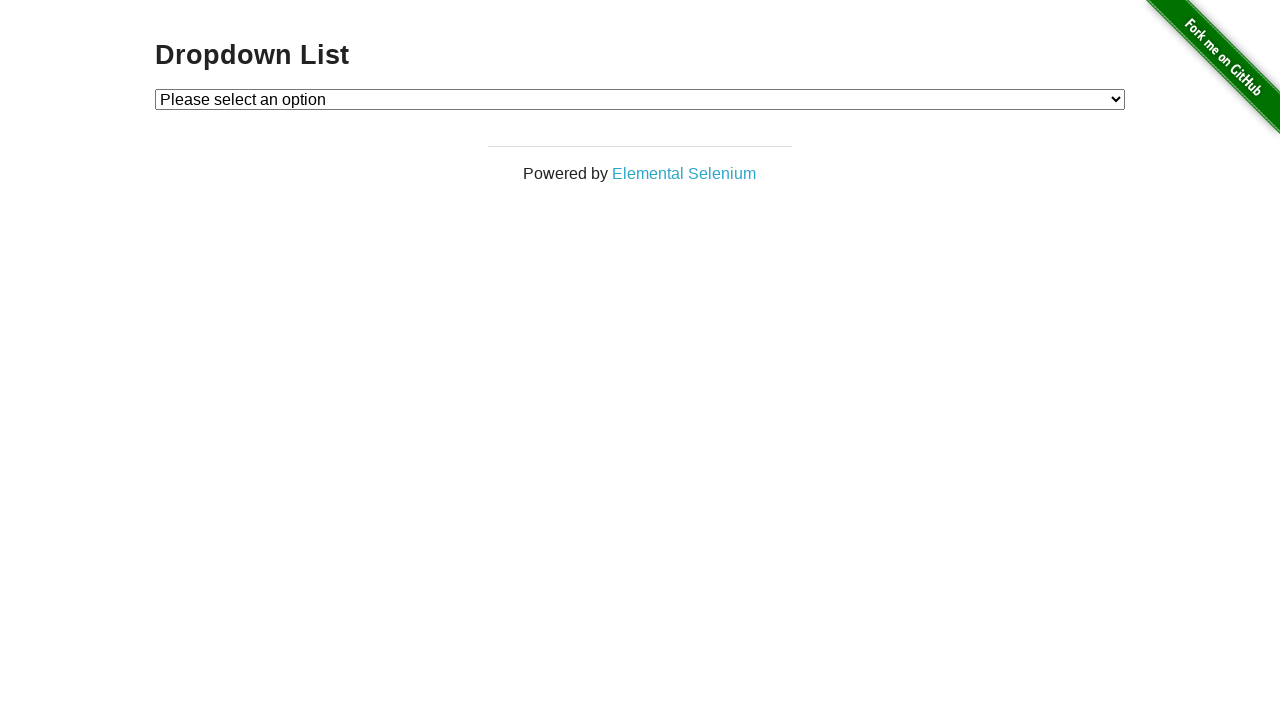

Located dropdown select element
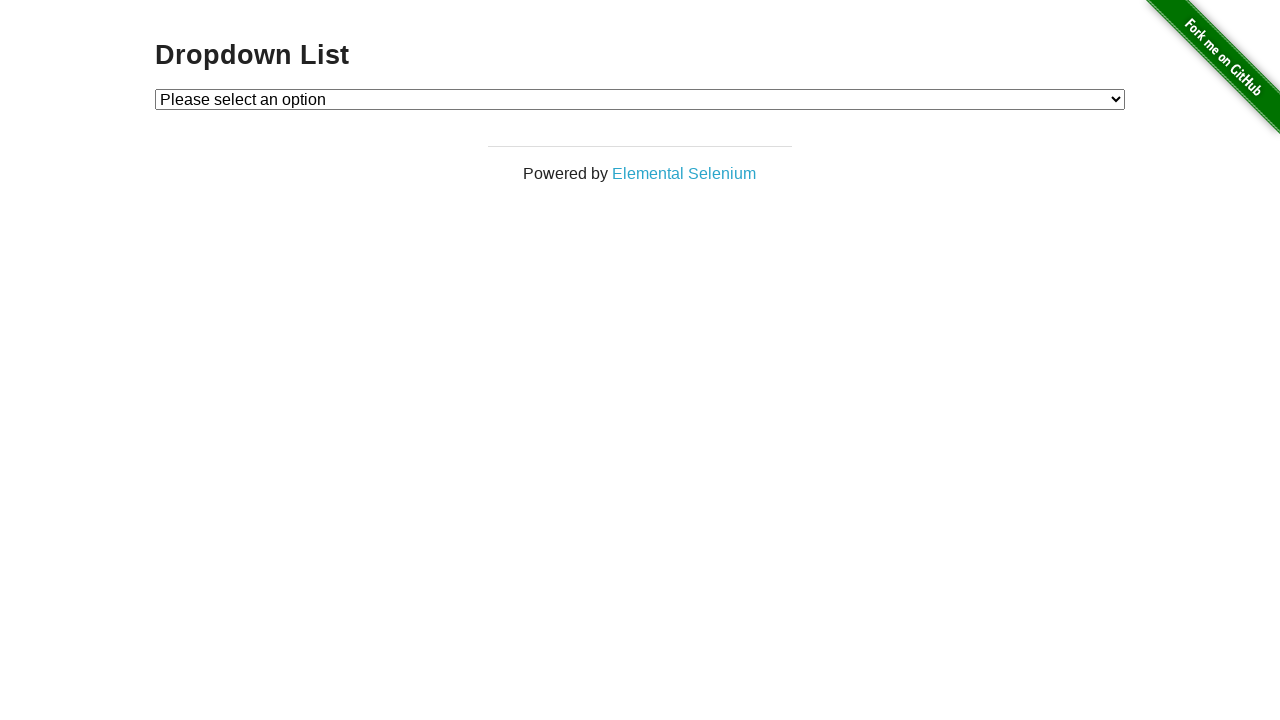

Selected Option 1 from dropdown on select
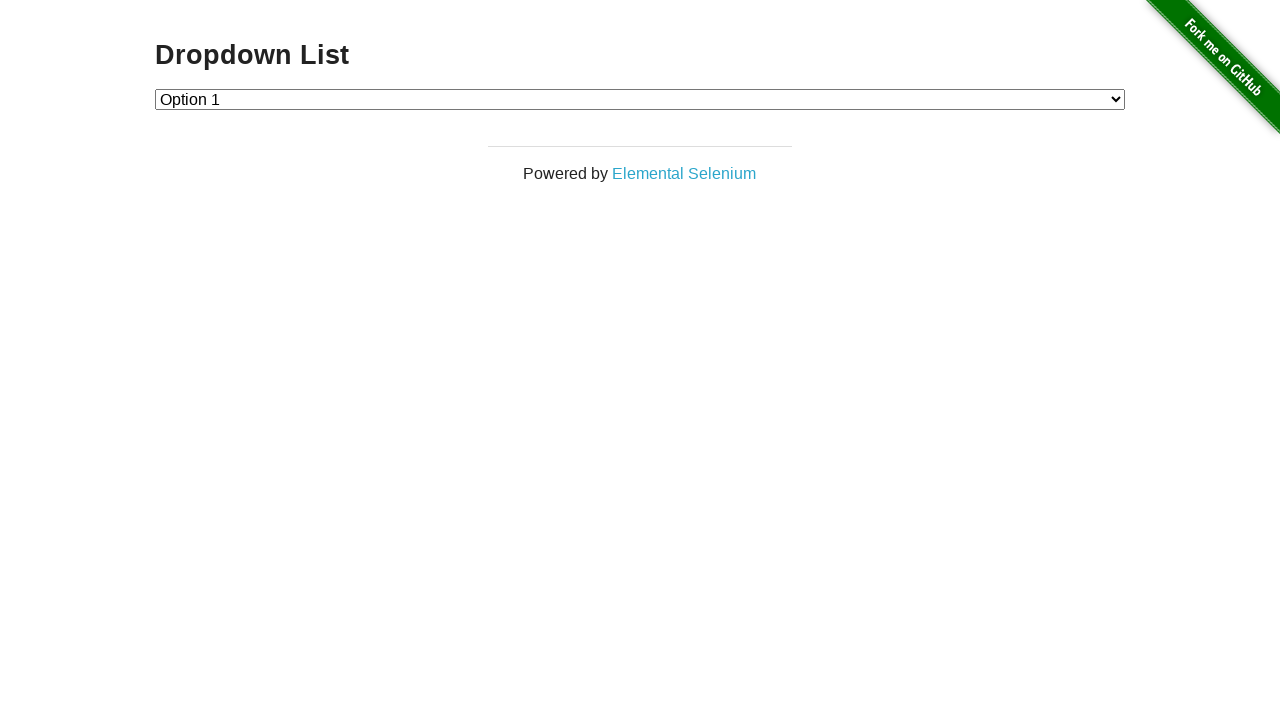

Retrieved selected option text
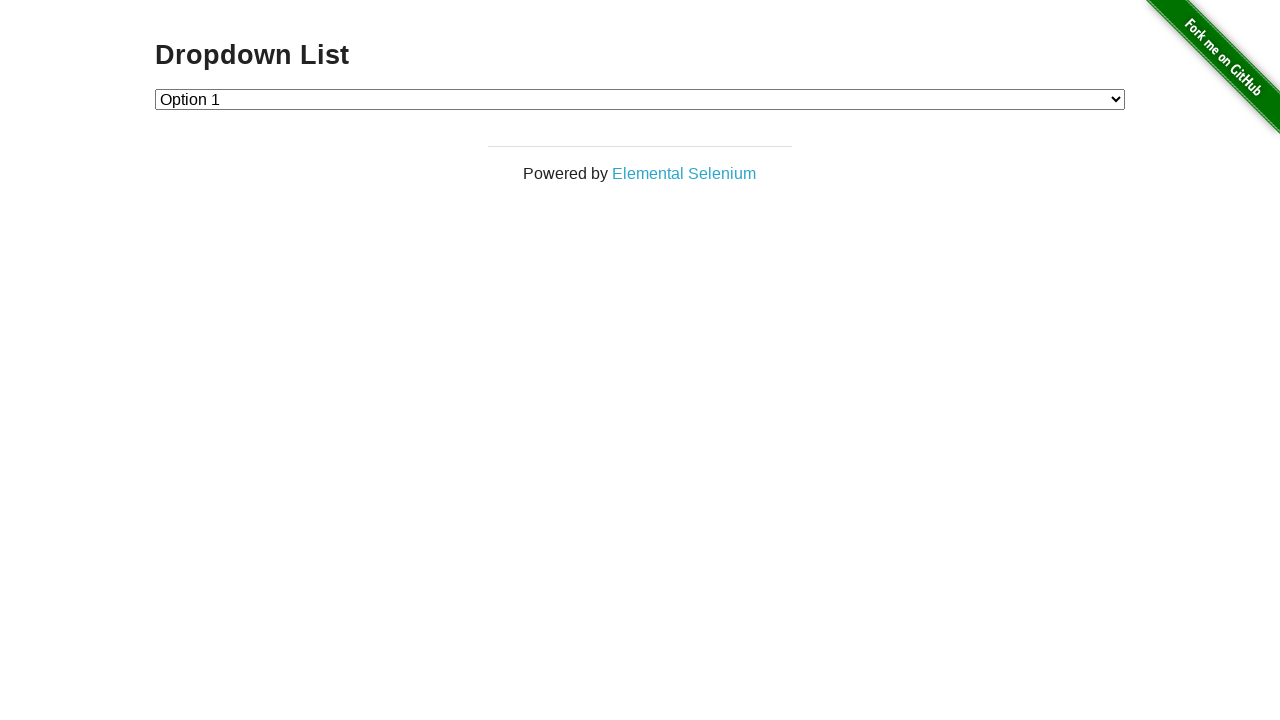

Verified selected option is 'Option 1'
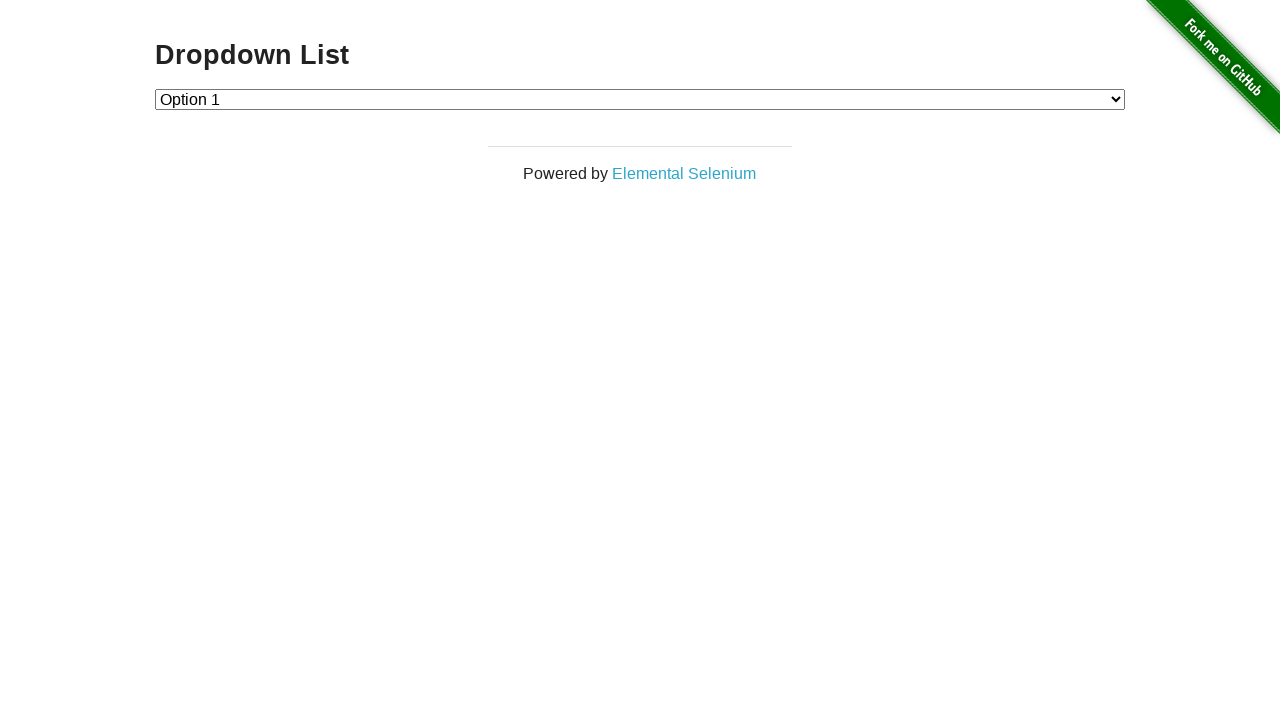

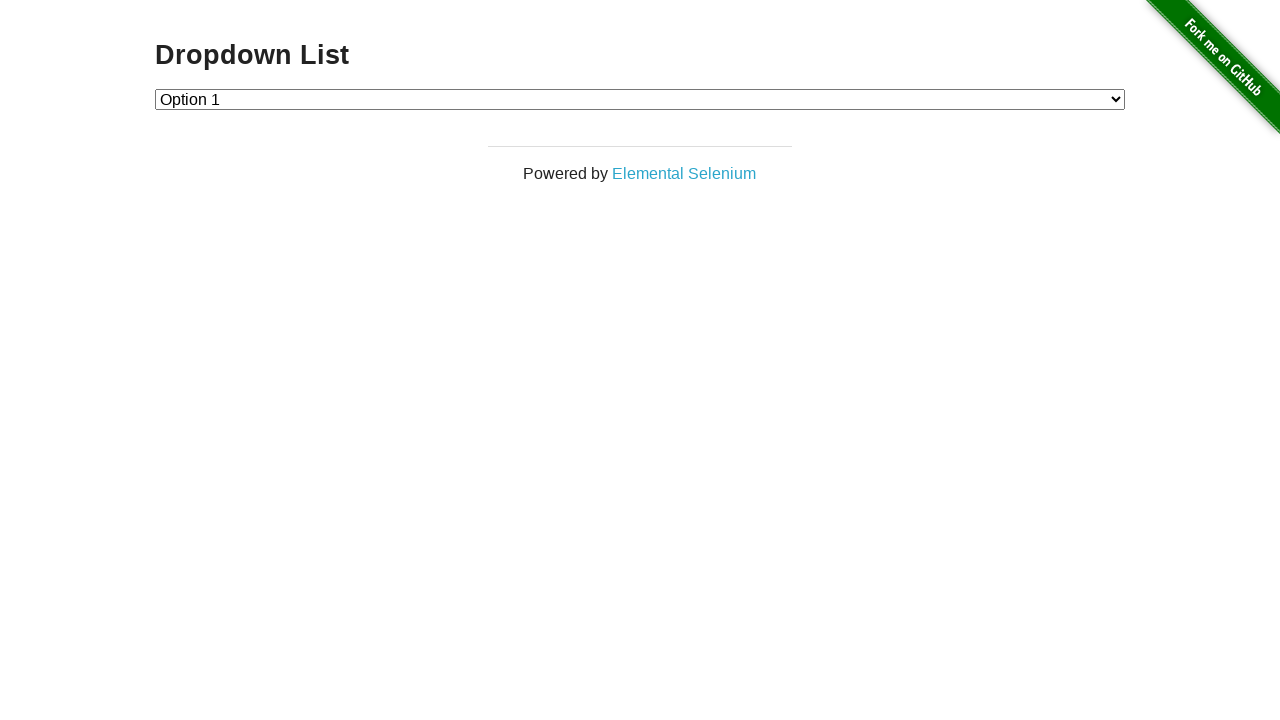